Navigates to Context Menu page, right-clicks on the box element, and verifies the JavaScript alert appears with correct text

Starting URL: https://the-internet.herokuapp.com/

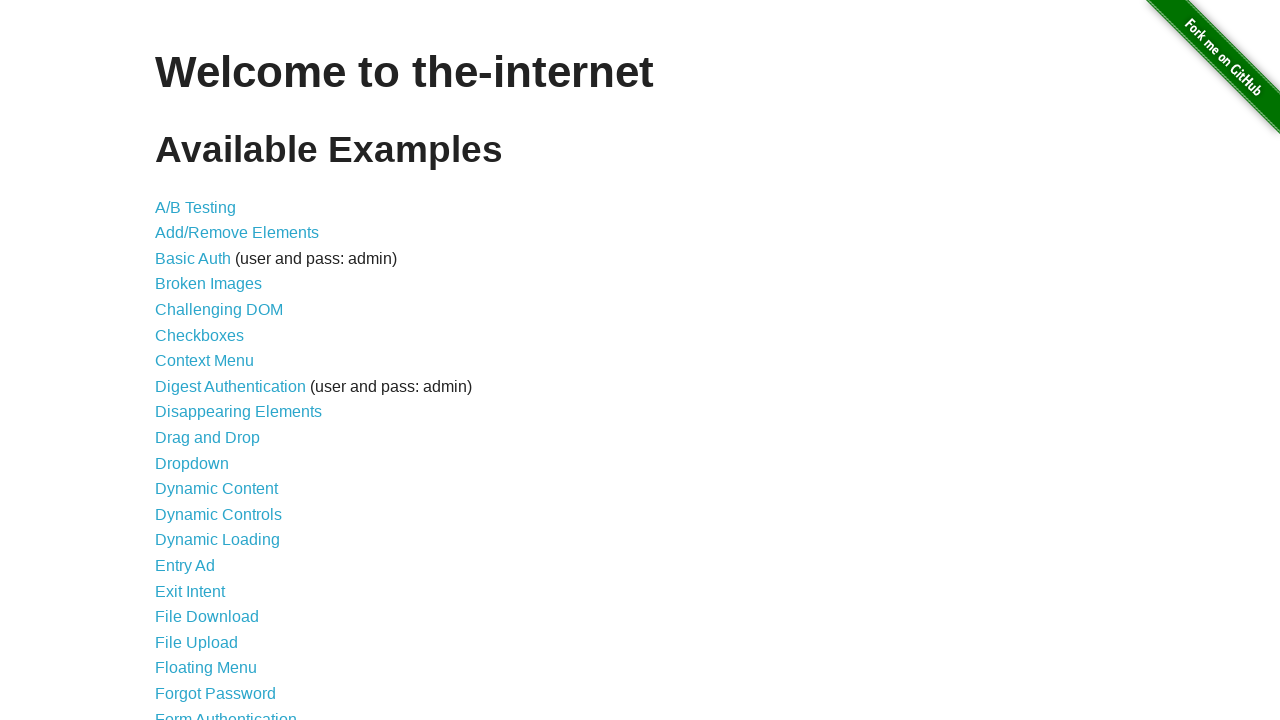

Waited for h1 element to load on the-internet.herokuapp.com homepage
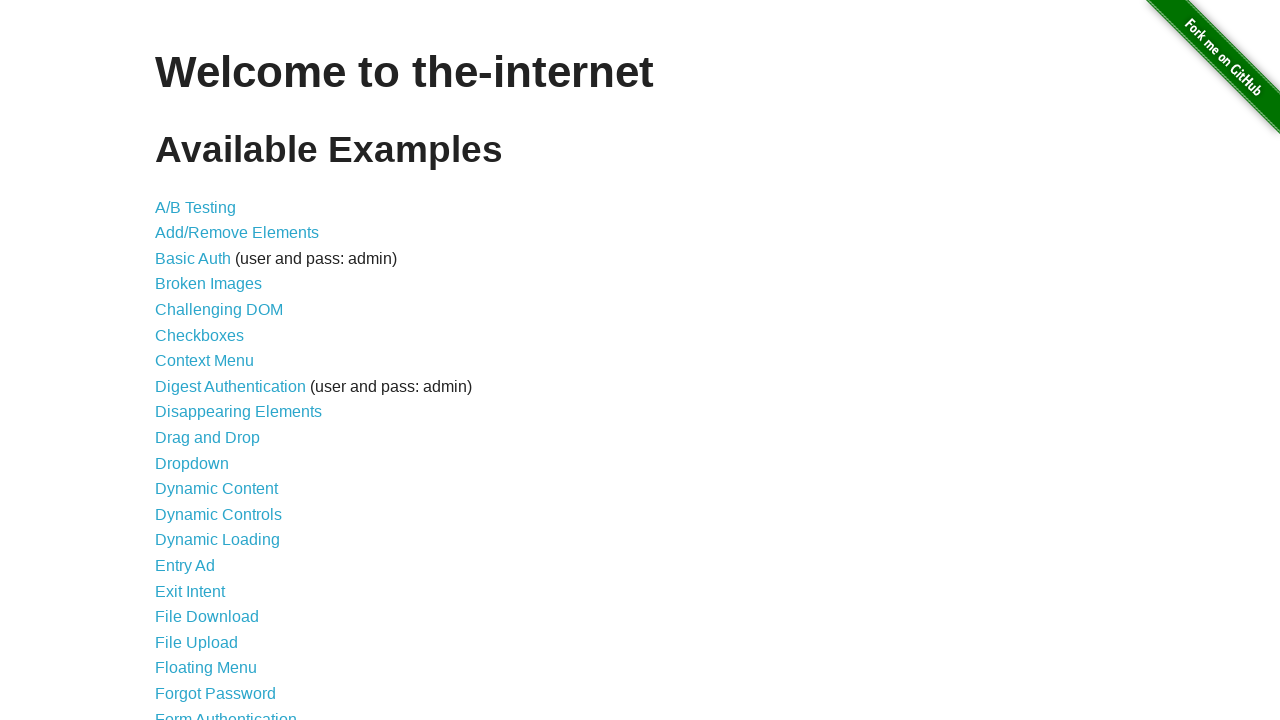

Clicked on Context Menu link at (204, 361) on xpath=//a[normalize-space()='Context Menu']
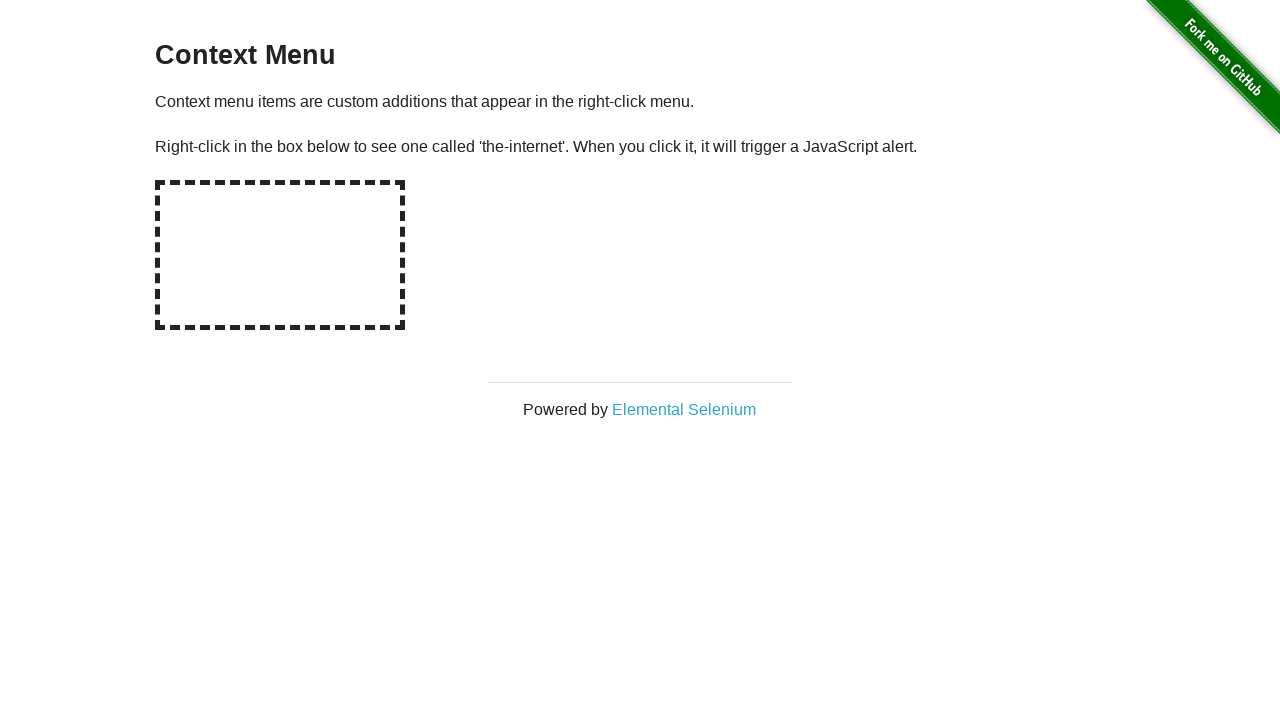

Waited for hot-spot element to load on Context Menu page
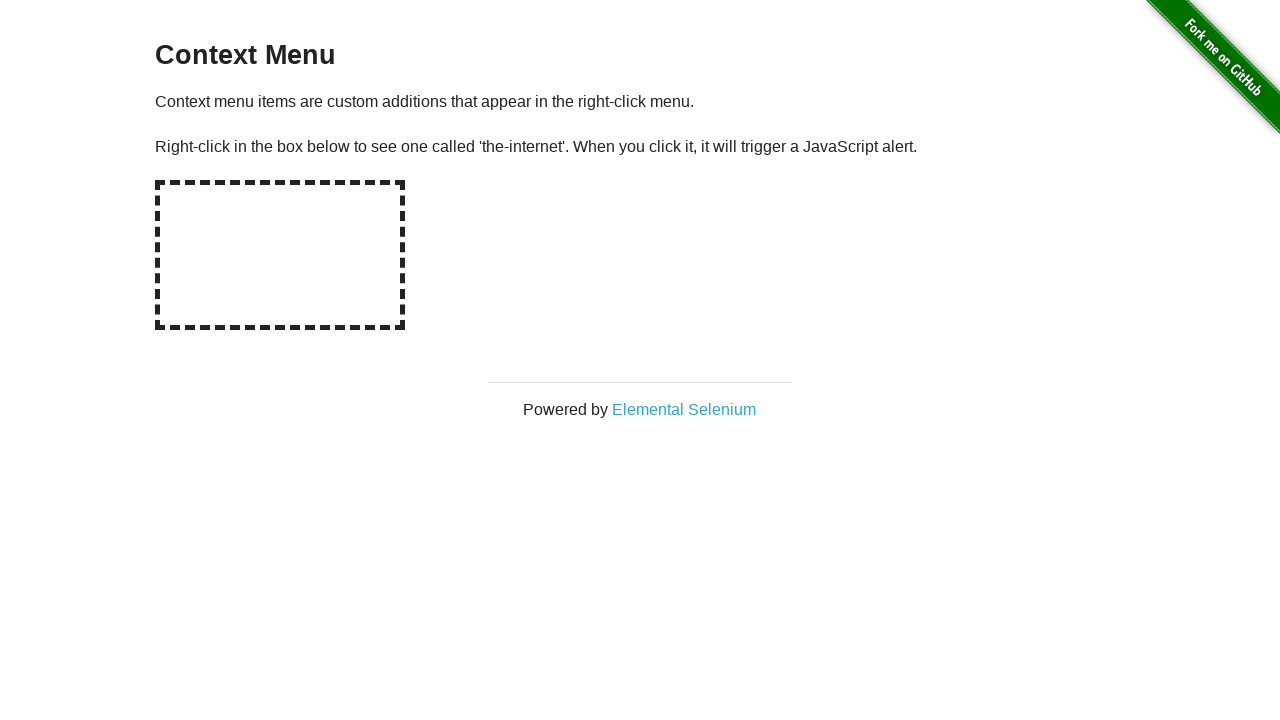

Set up dialog handler to capture JavaScript alerts
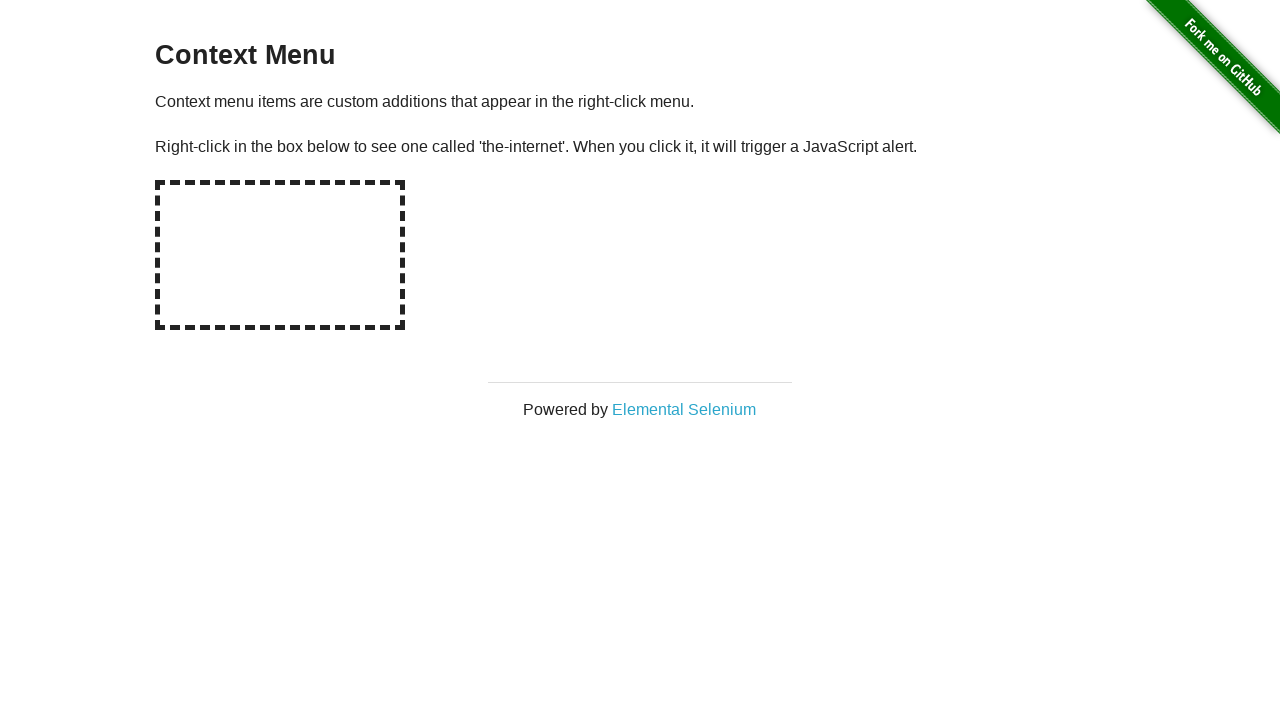

Right-clicked on the hot-spot box element at (280, 255) on #hot-spot
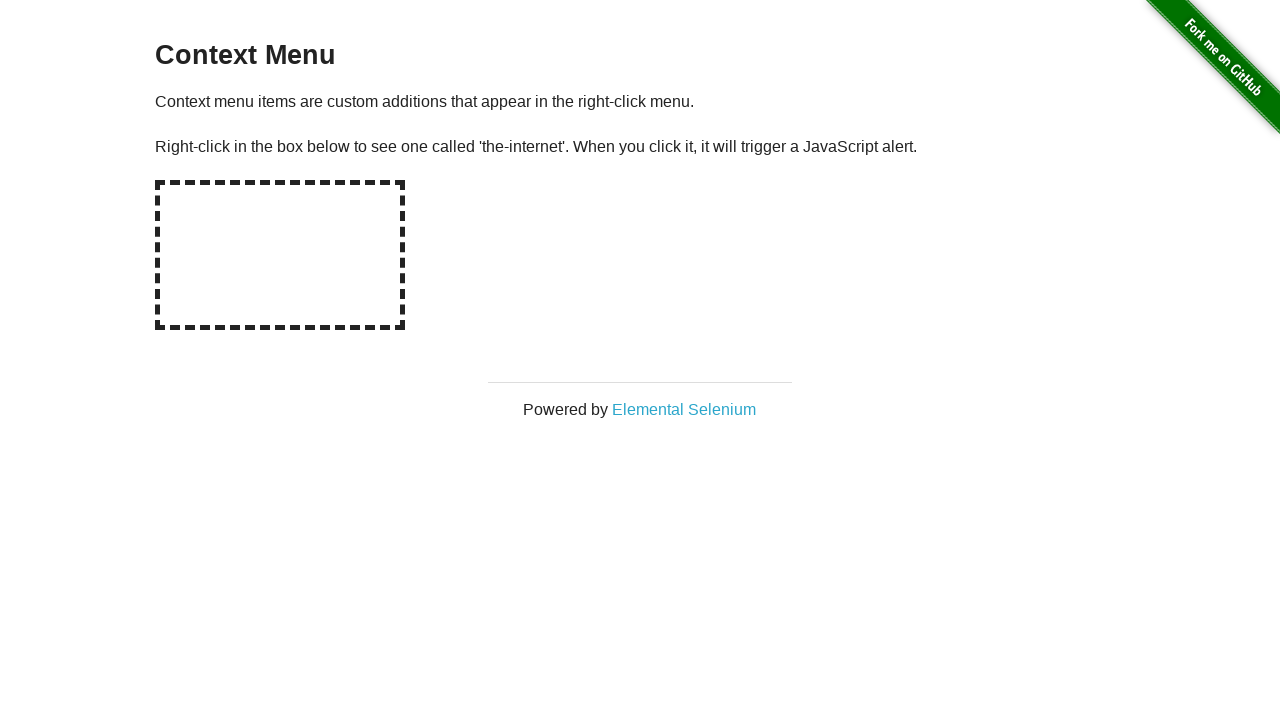

Verified JavaScript alert displayed correct text: 'You selected a context menu'
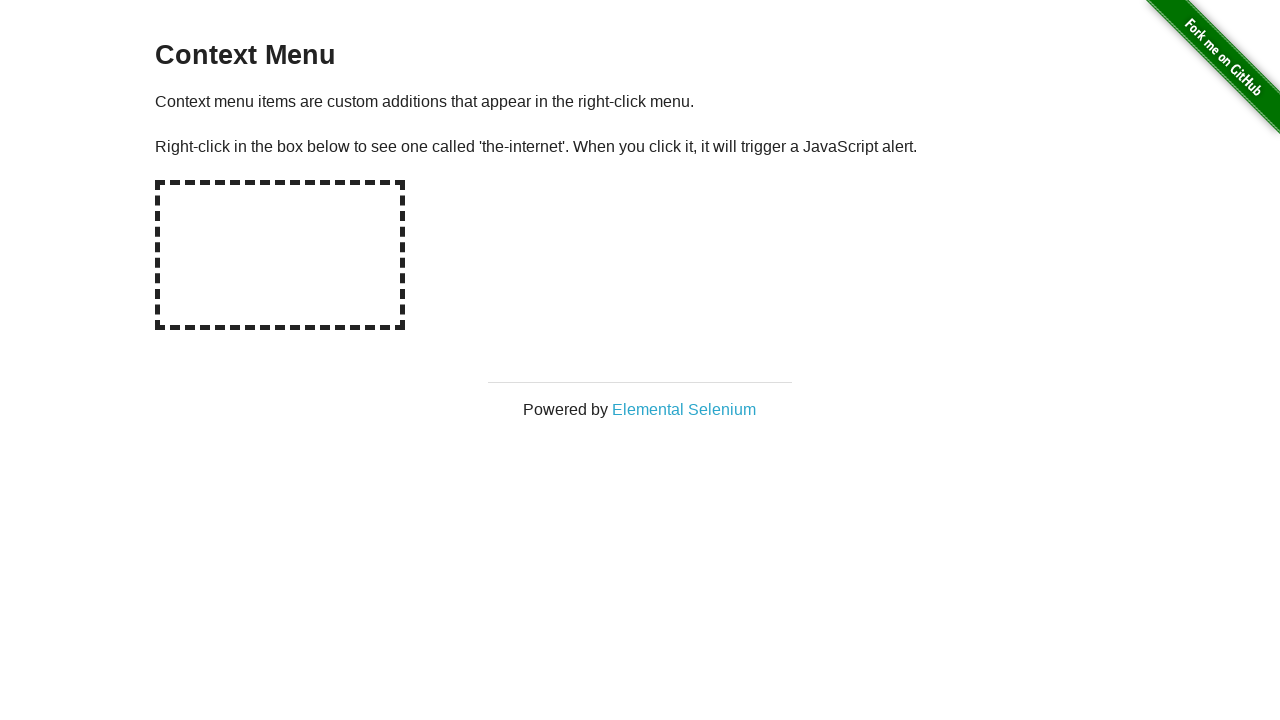

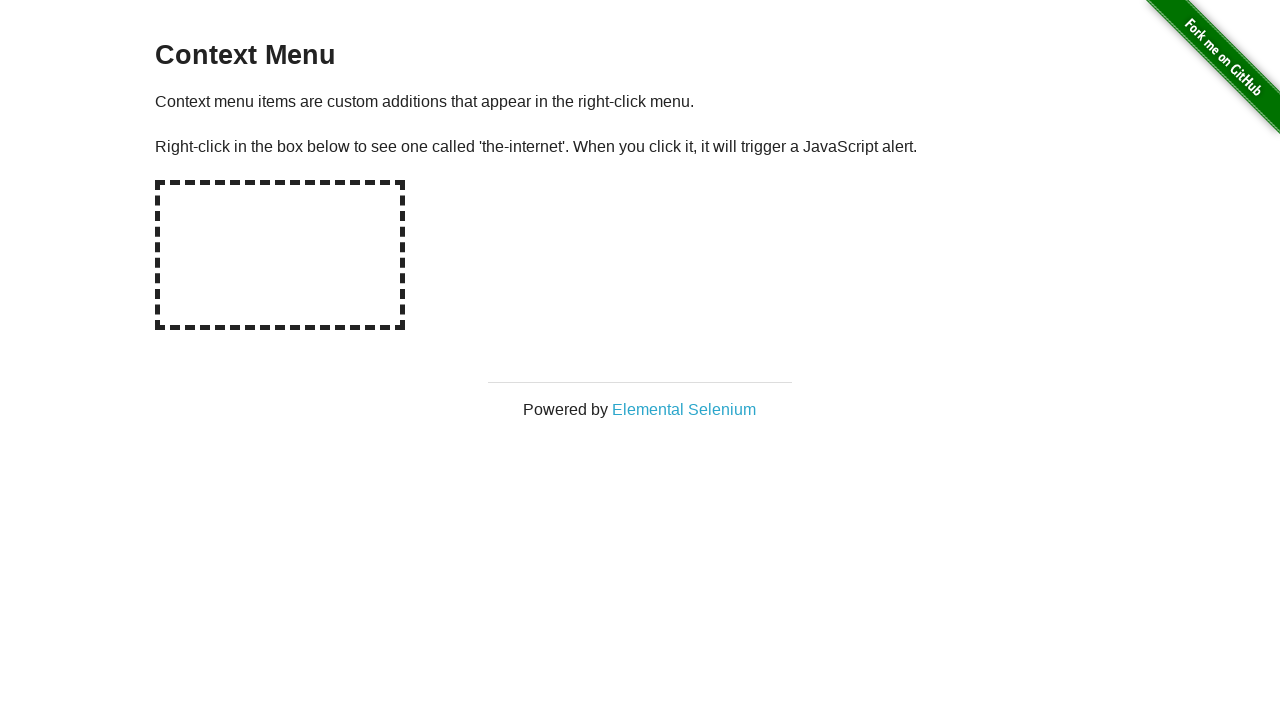